Tests the challenging DOM page by clicking three different buttons in sequence

Starting URL: http://the-internet.herokuapp.com/challenging_dom

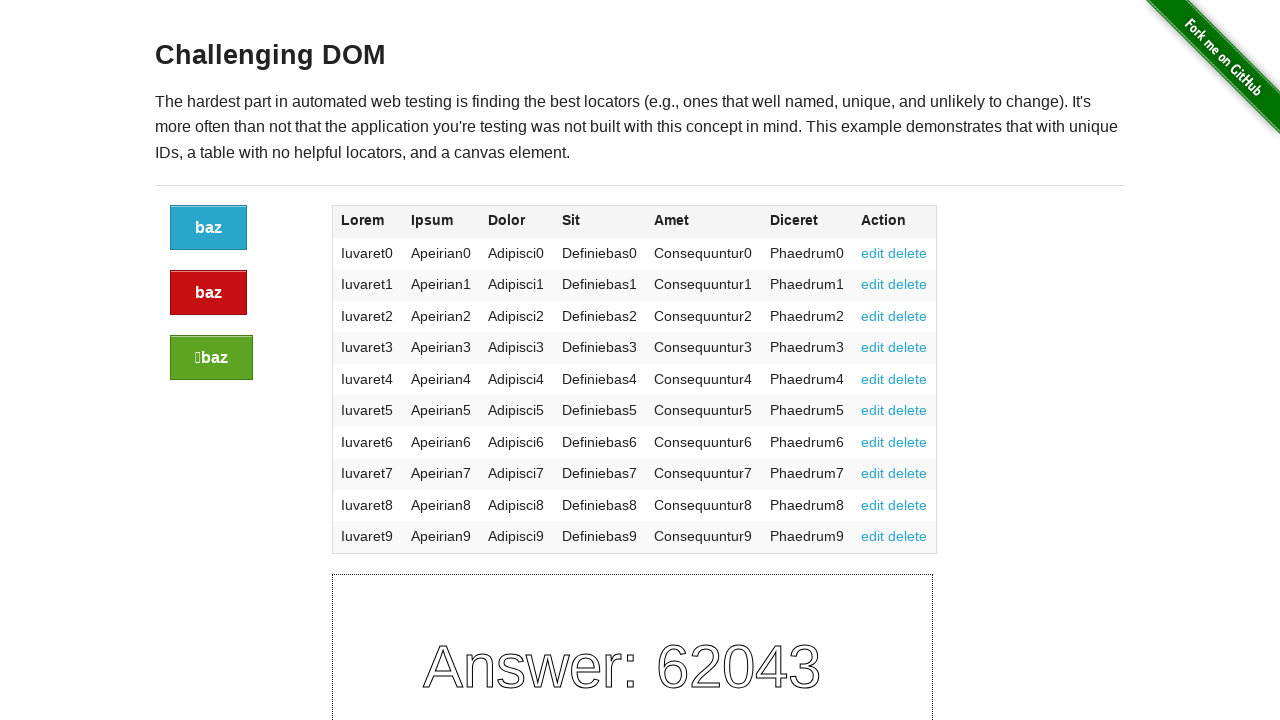

Waited for the first button to be visible
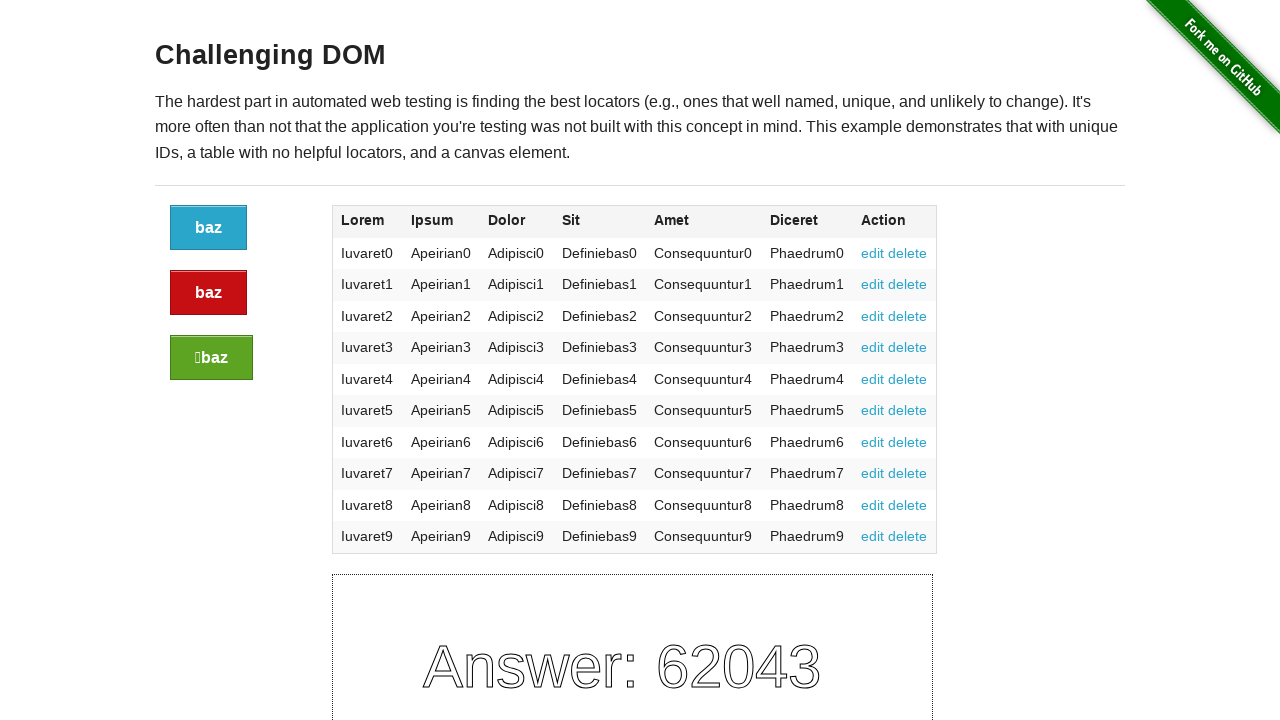

Clicked the first button at (208, 228) on xpath=//div[starts-with(@class,'large-2')]//a[1]
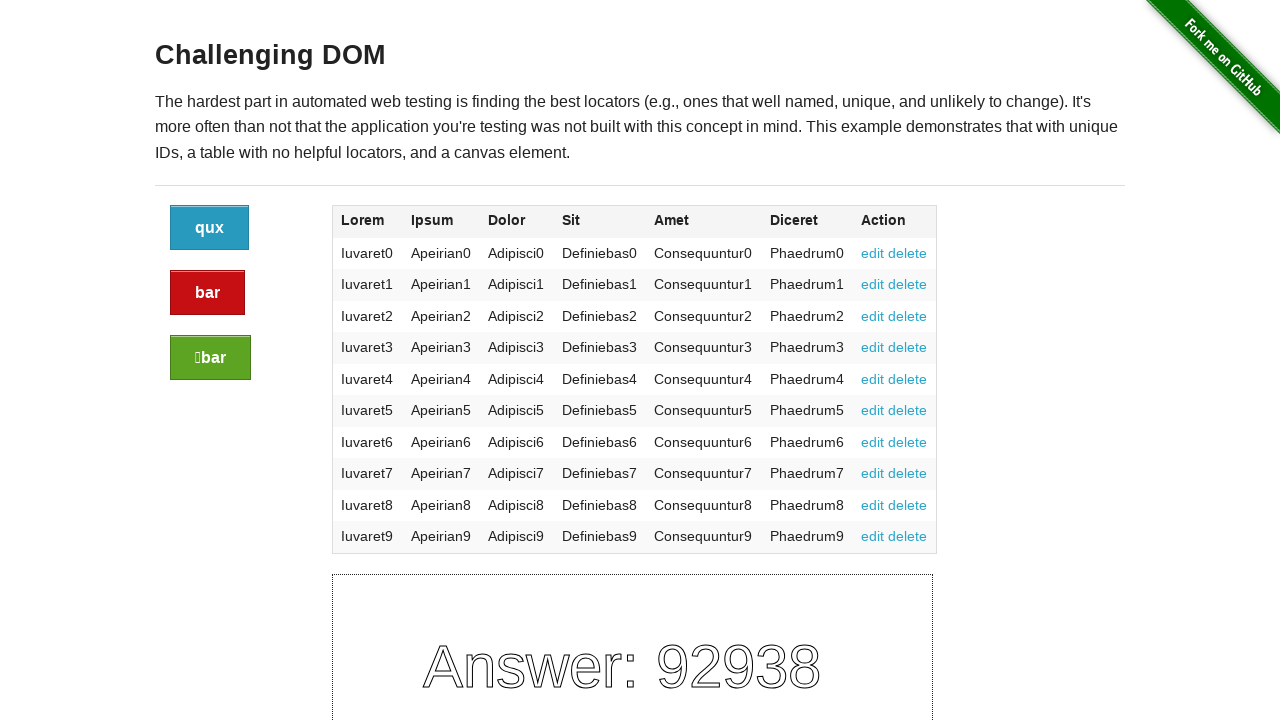

Clicked the second button at (208, 293) on xpath=//div[starts-with(@class,'large-2')]//a[2]
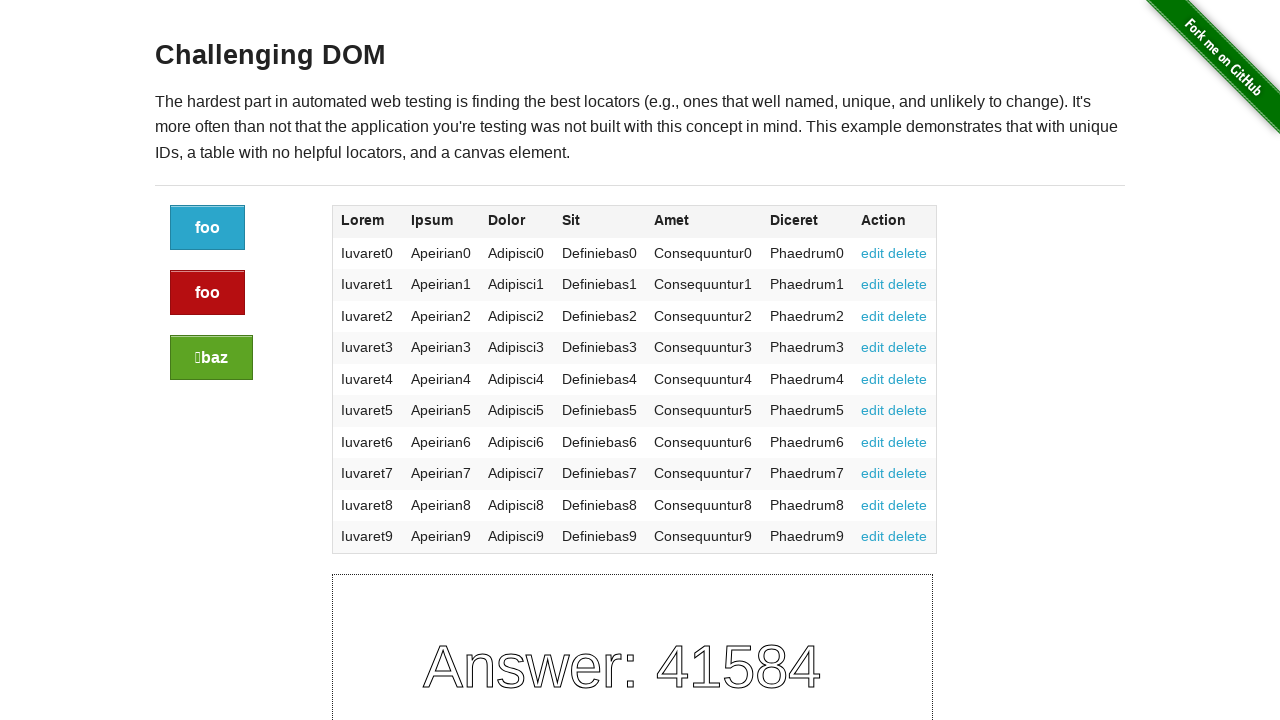

Clicked the third button at (212, 358) on xpath=//div[starts-with(@class,'large-2')]//a[3]
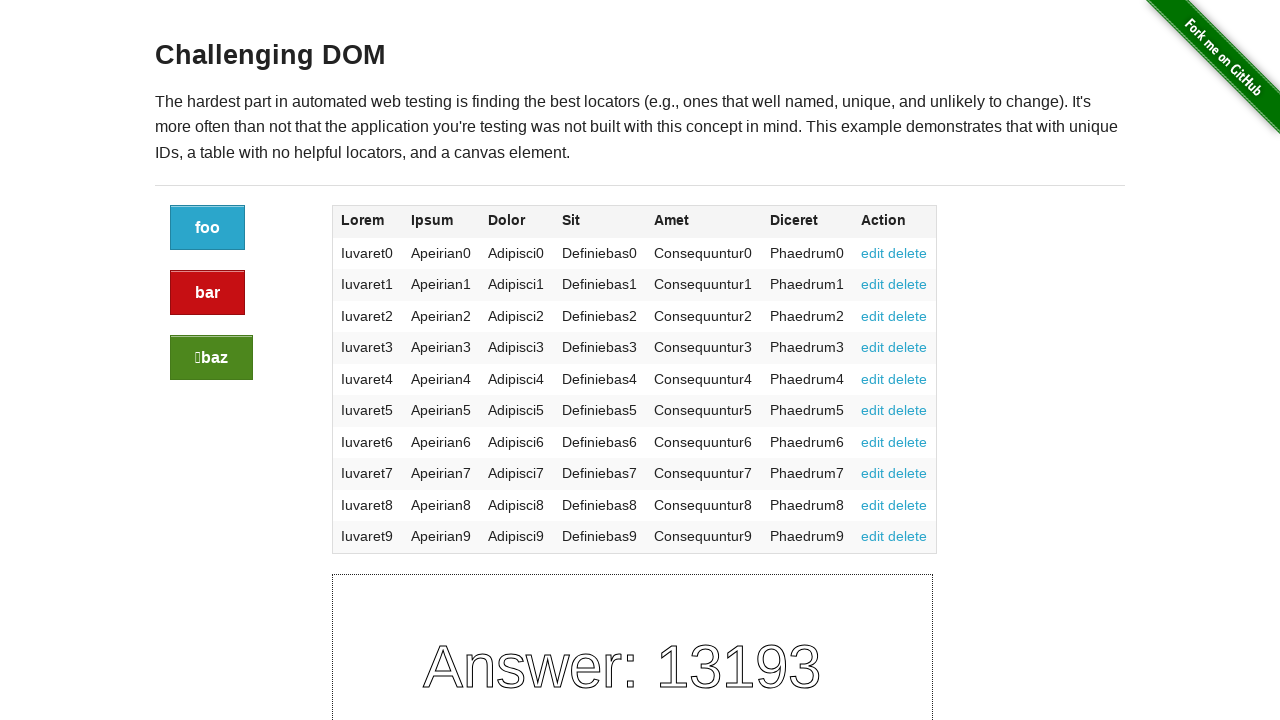

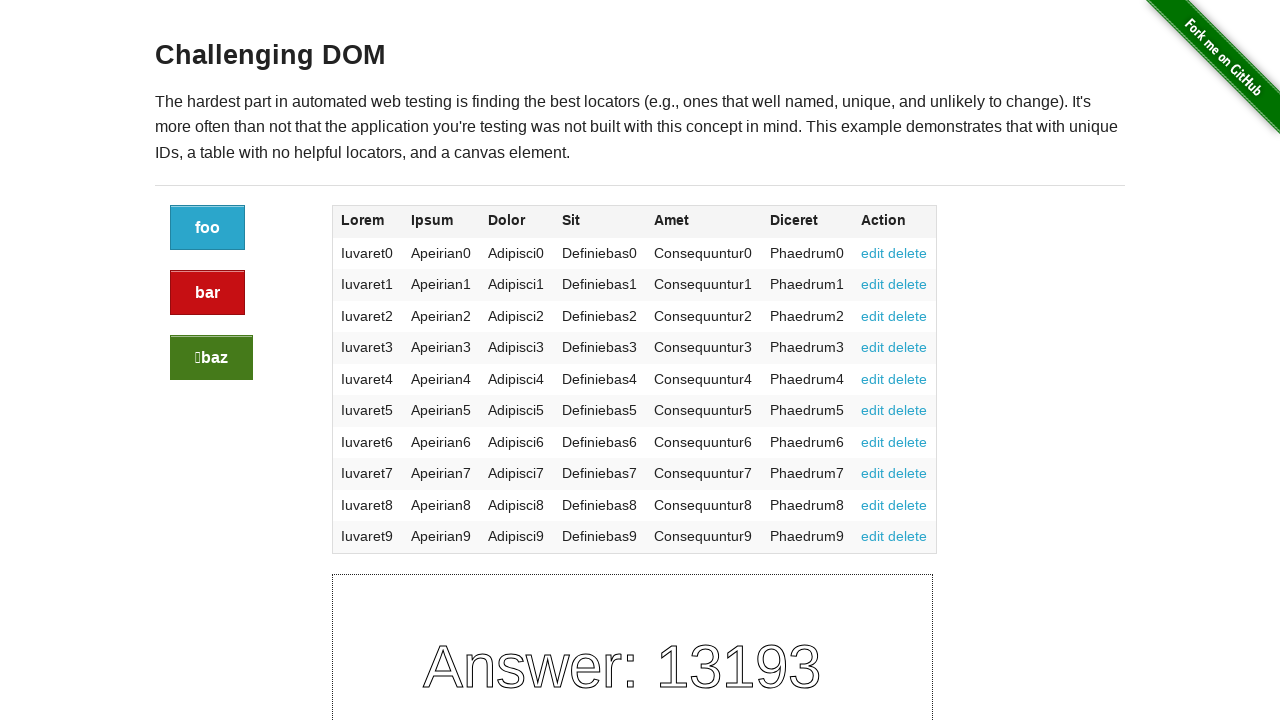